Tests pagination functionality on a web table by clicking through each page of the pagination control and verifying the table content loads on each page.

Starting URL: https://testautomationpractice.blogspot.com/

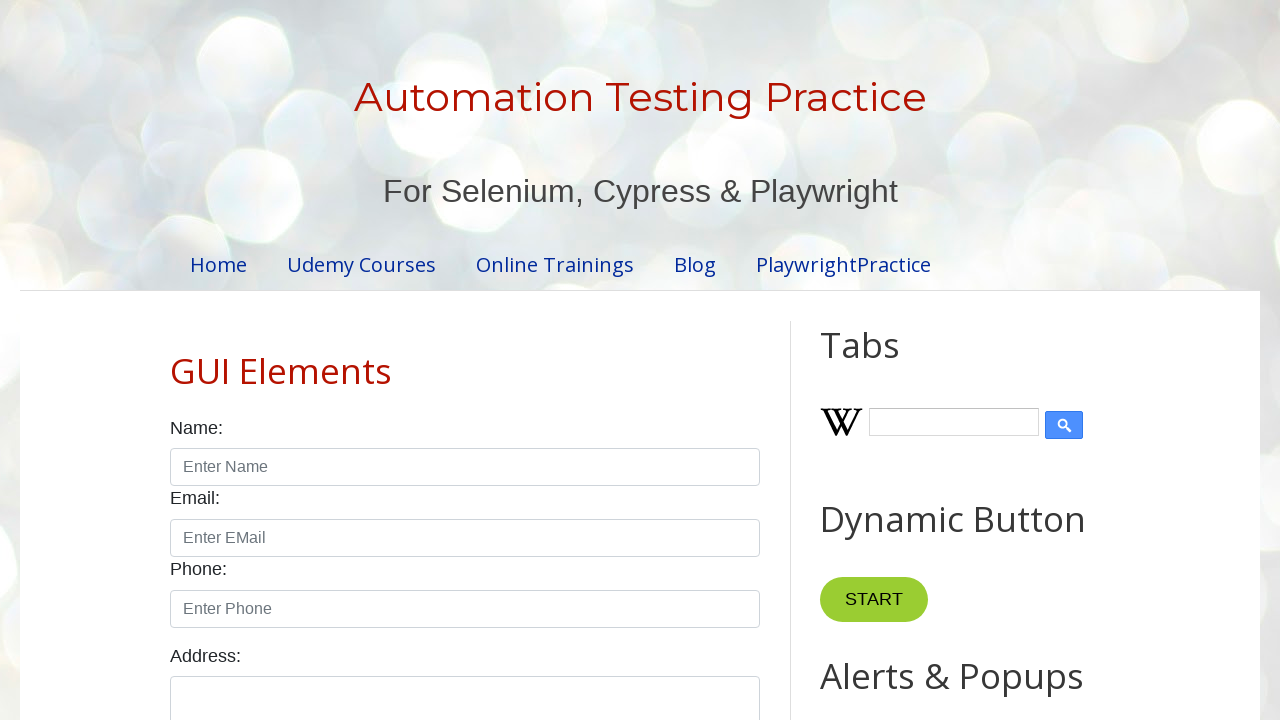

Waited for product table to load
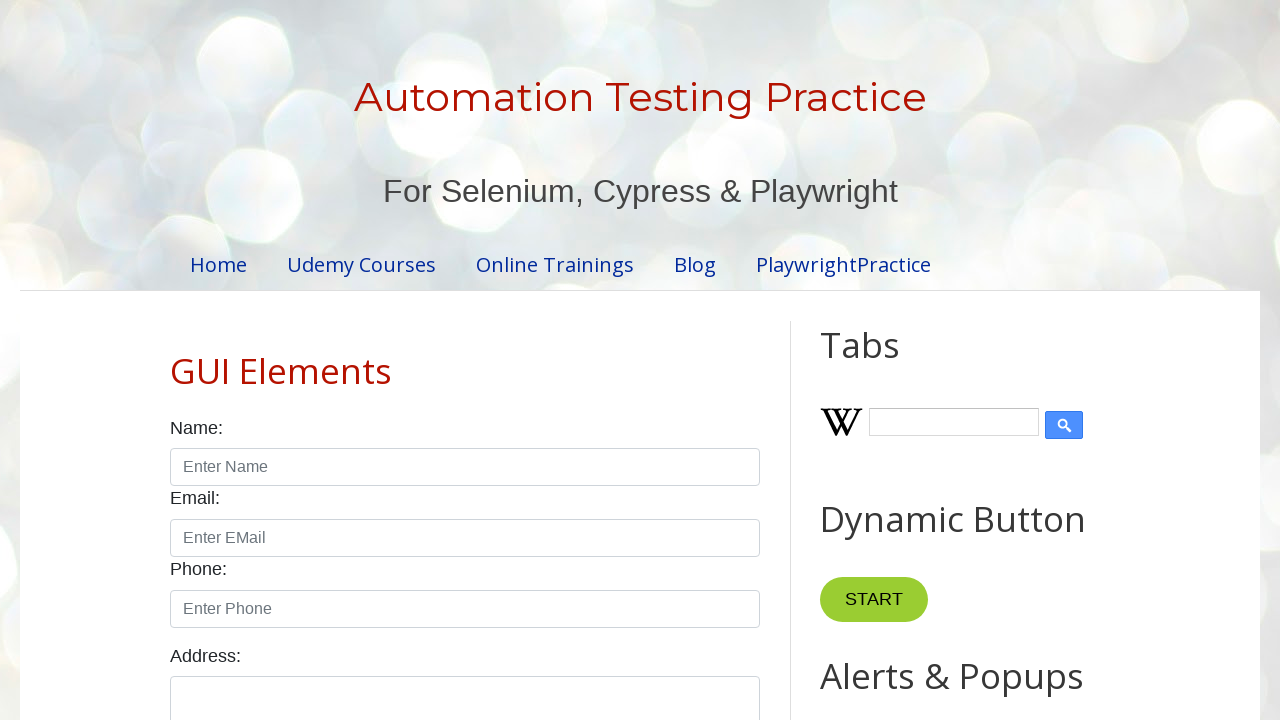

Retrieved last page number from pagination
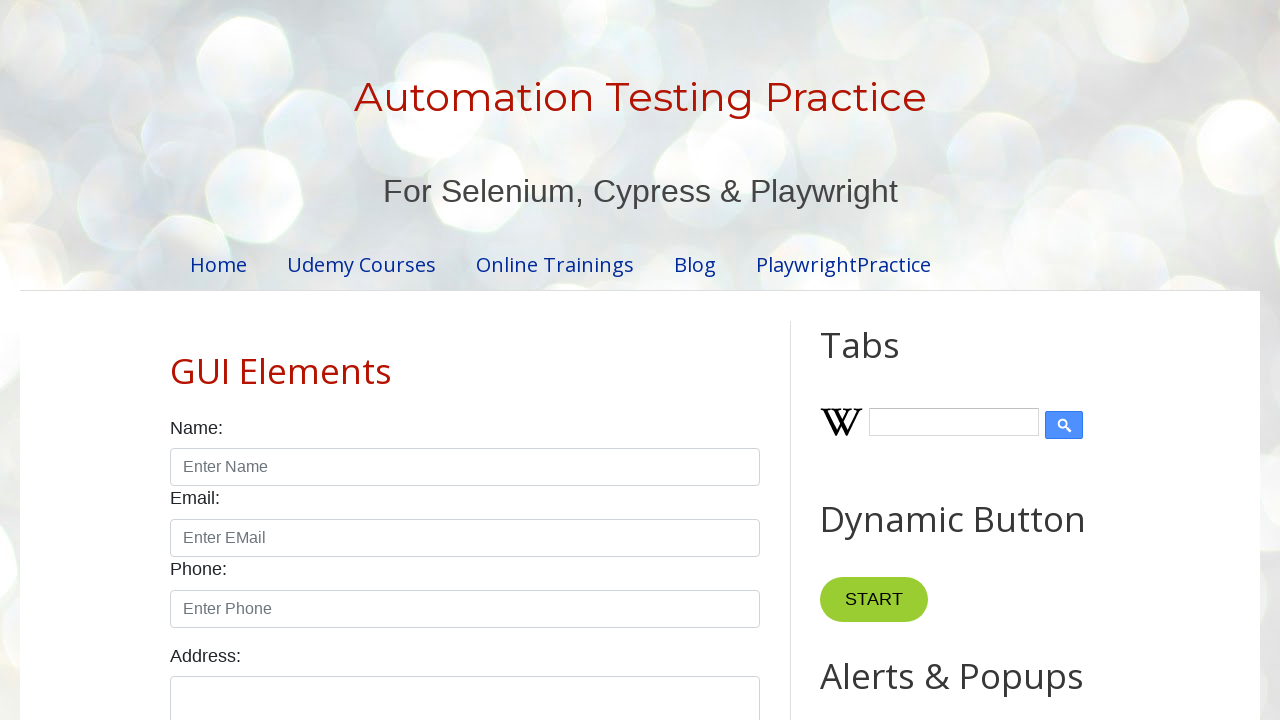

Parsed last page number as integer: 4
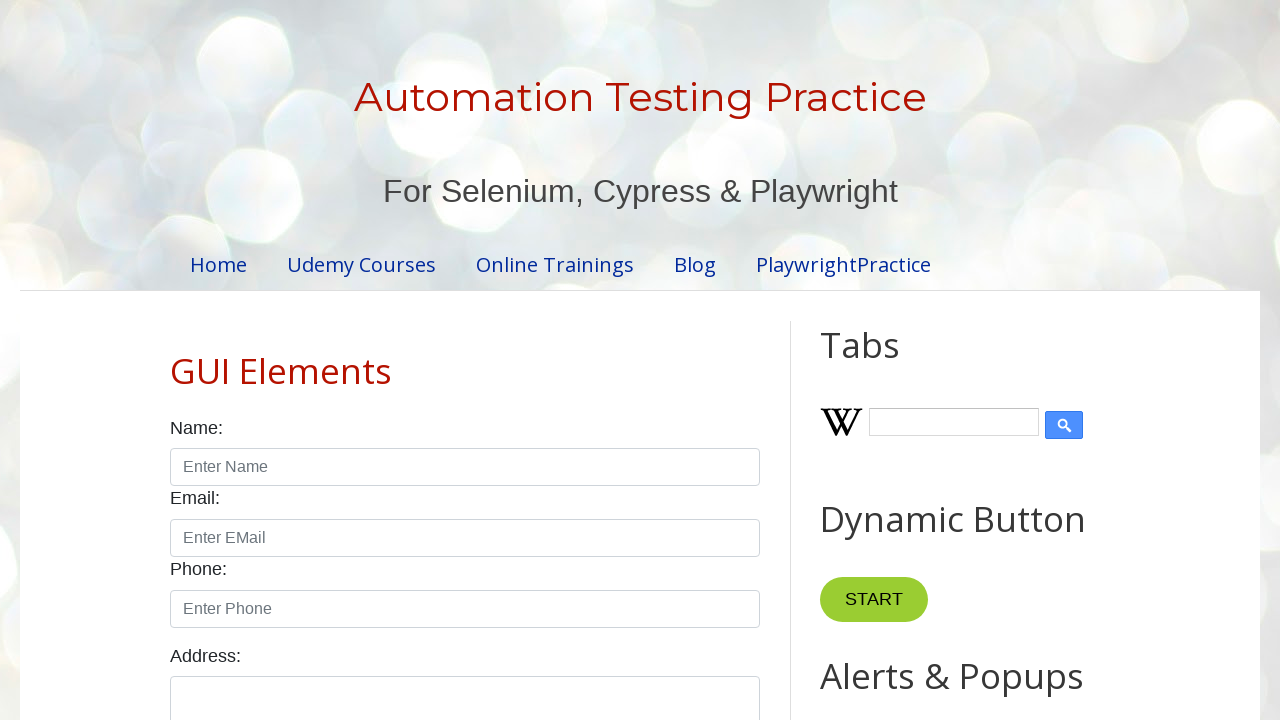

Clicked pagination link for page 1 at (416, 361) on (//ul[@id='pagination']//a)[1]
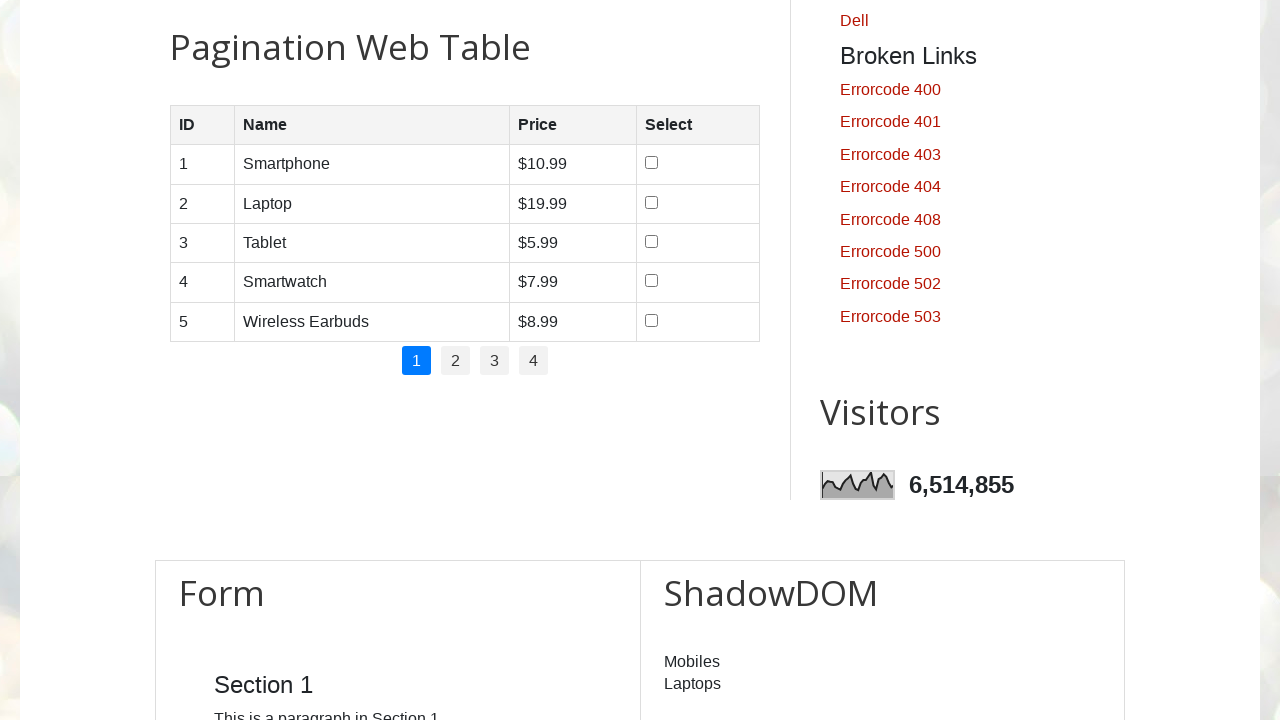

Verified product table loaded on page 1
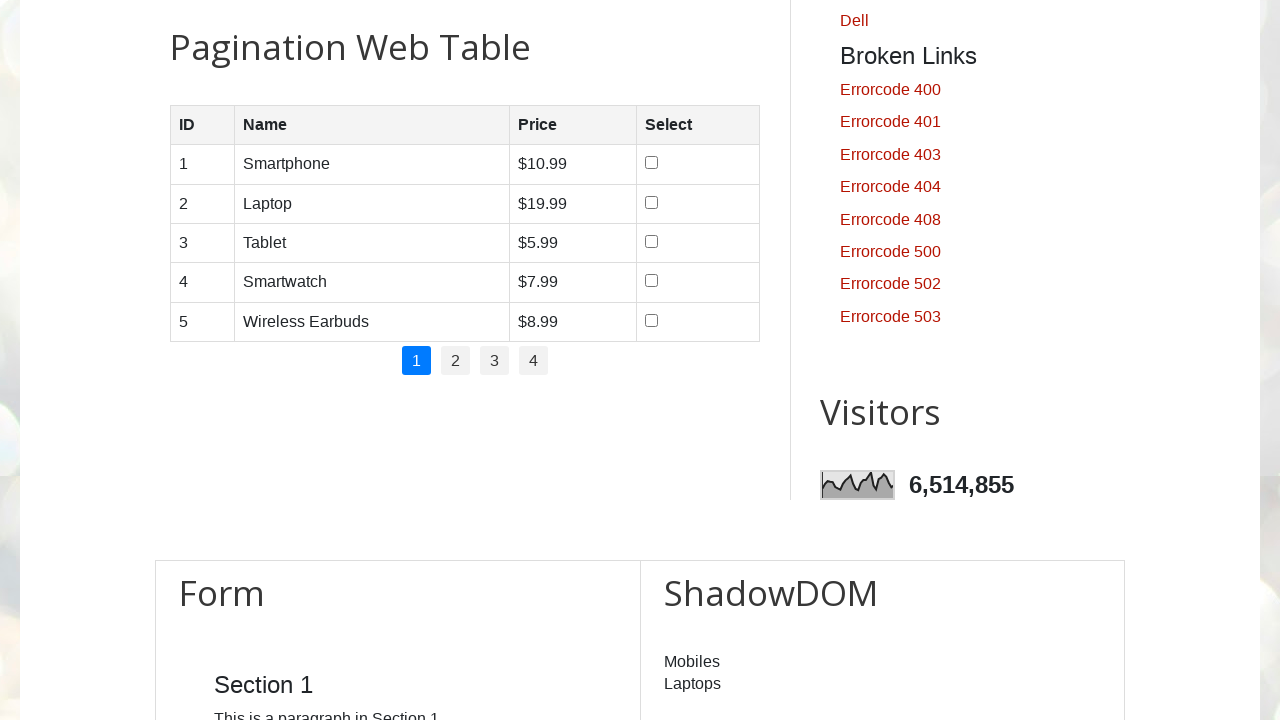

Verified table rows present on page 1
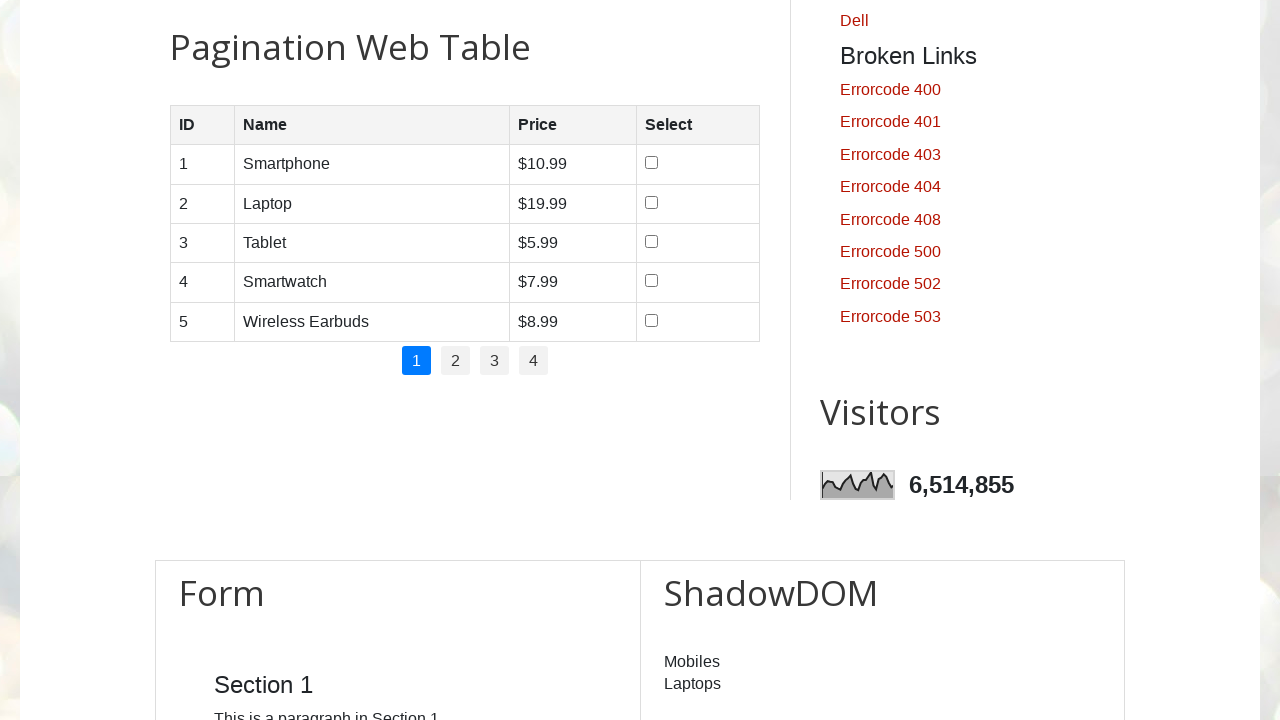

Clicked pagination link for page 2 at (456, 361) on (//ul[@id='pagination']//a)[2]
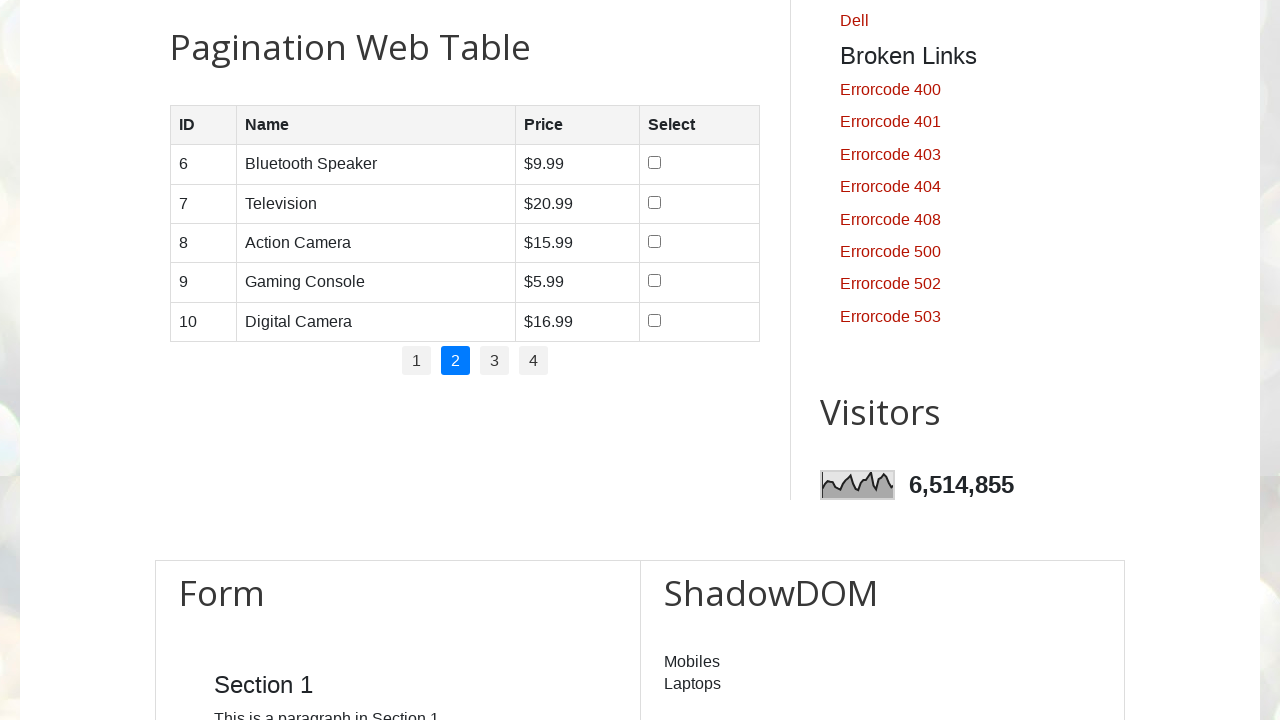

Verified product table loaded on page 2
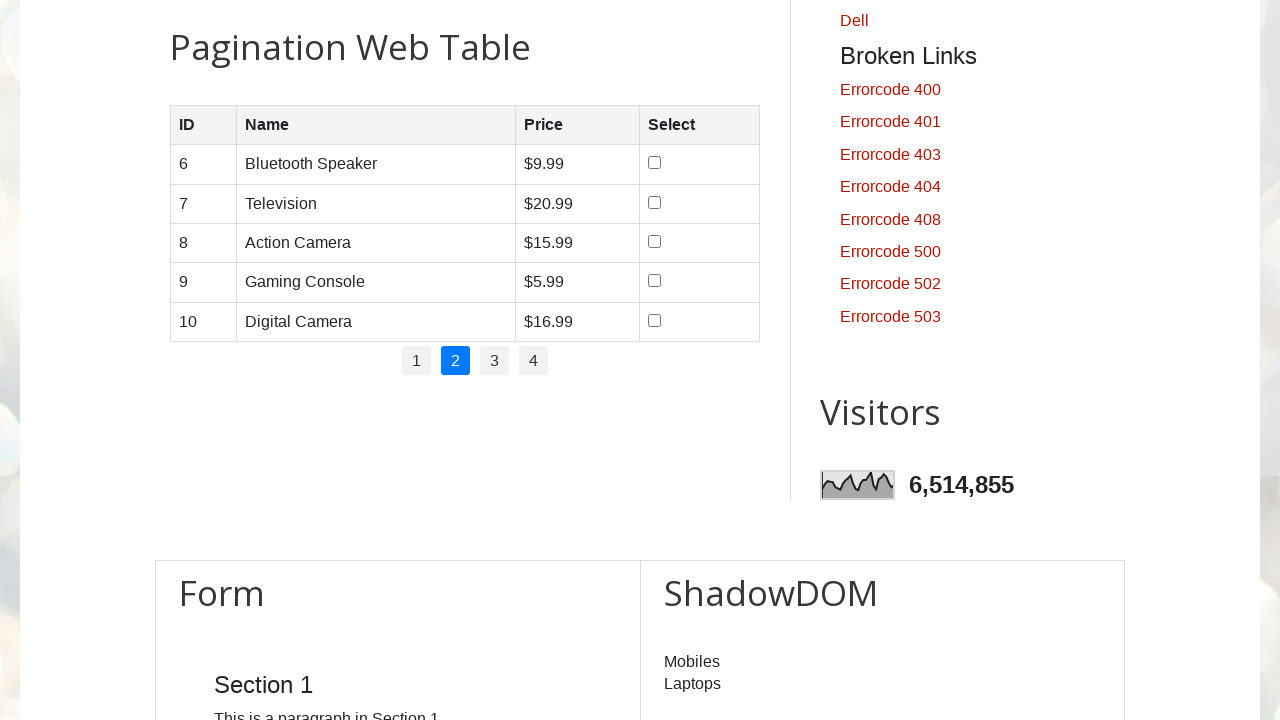

Verified table rows present on page 2
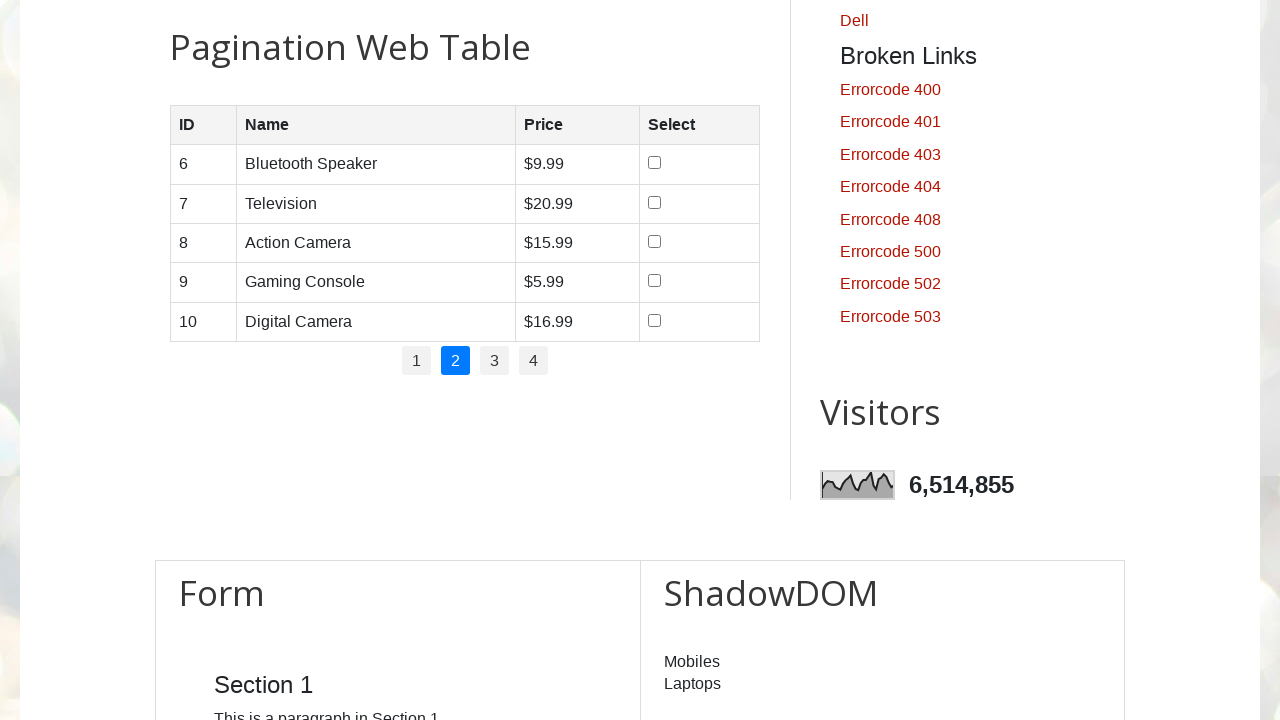

Clicked pagination link for page 3 at (494, 361) on (//ul[@id='pagination']//a)[3]
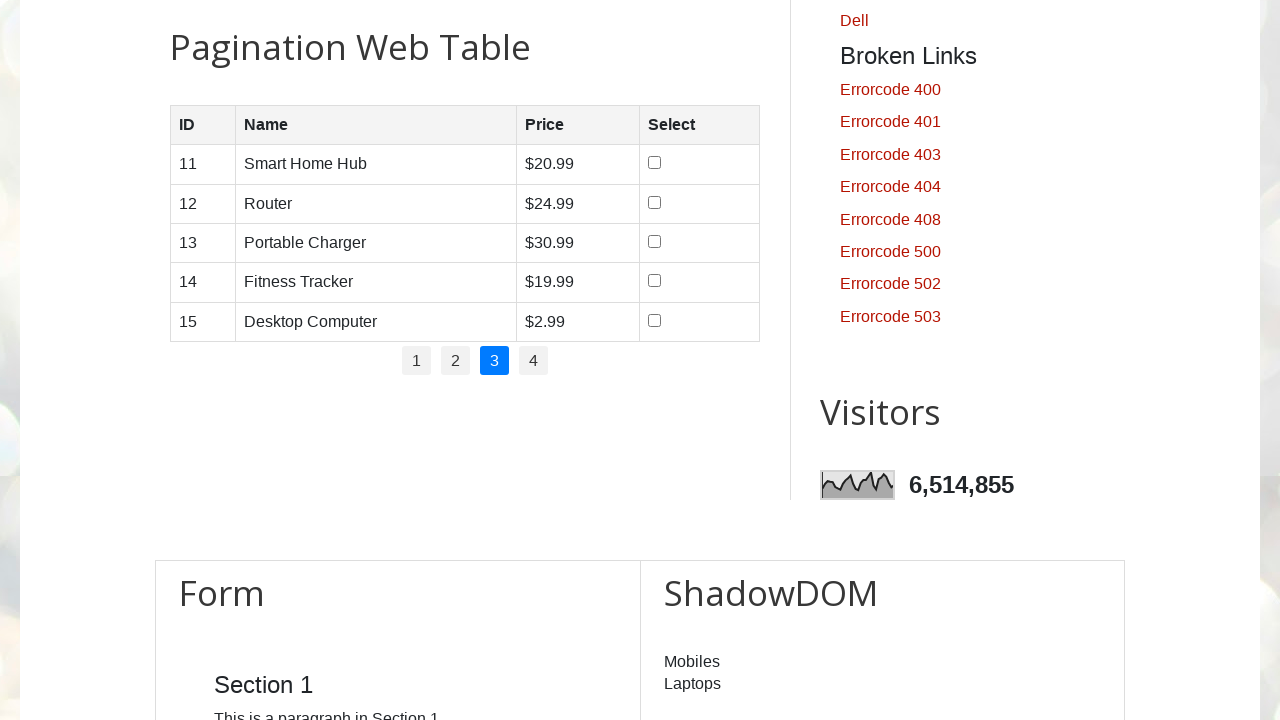

Verified product table loaded on page 3
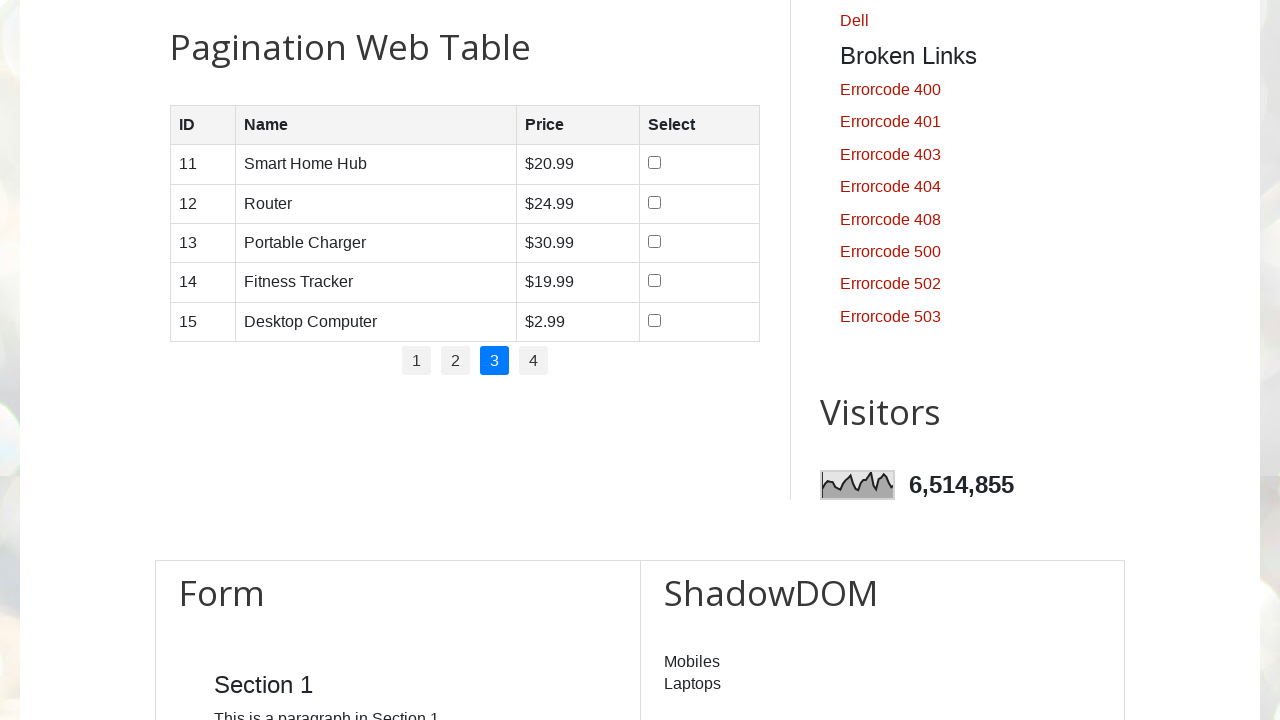

Verified table rows present on page 3
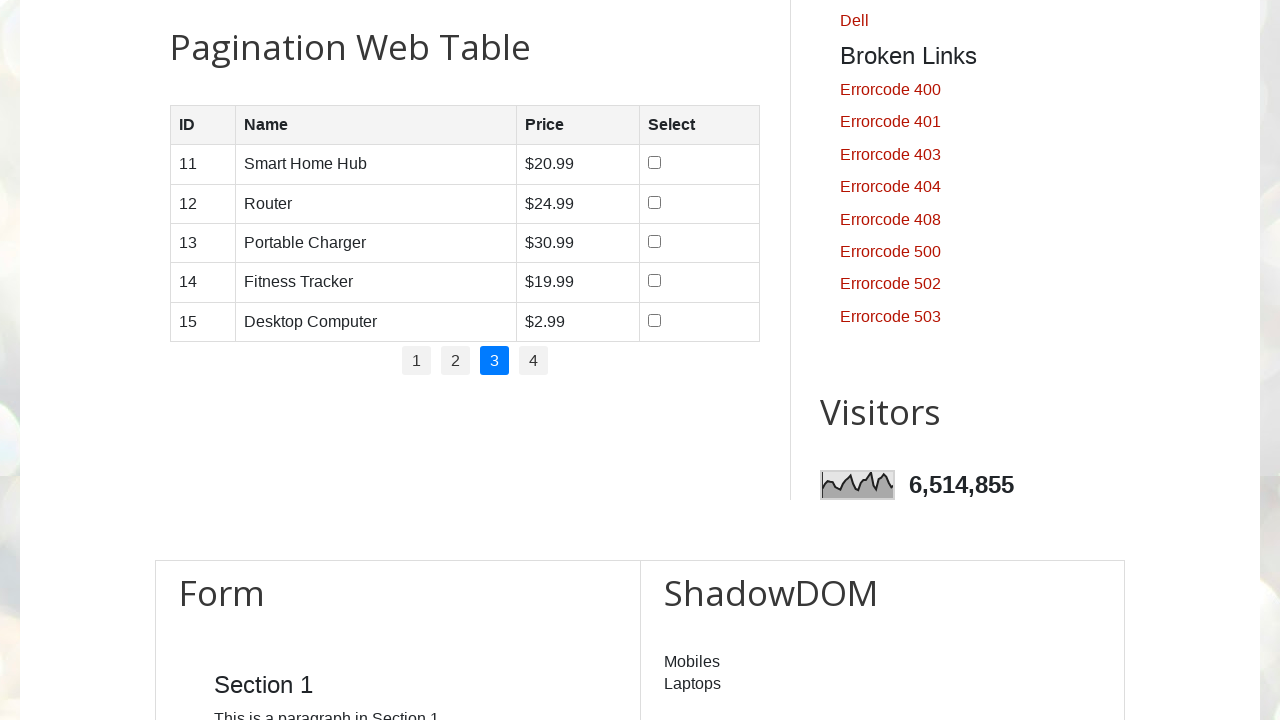

Clicked pagination link for page 4 at (534, 361) on (//ul[@id='pagination']//a)[4]
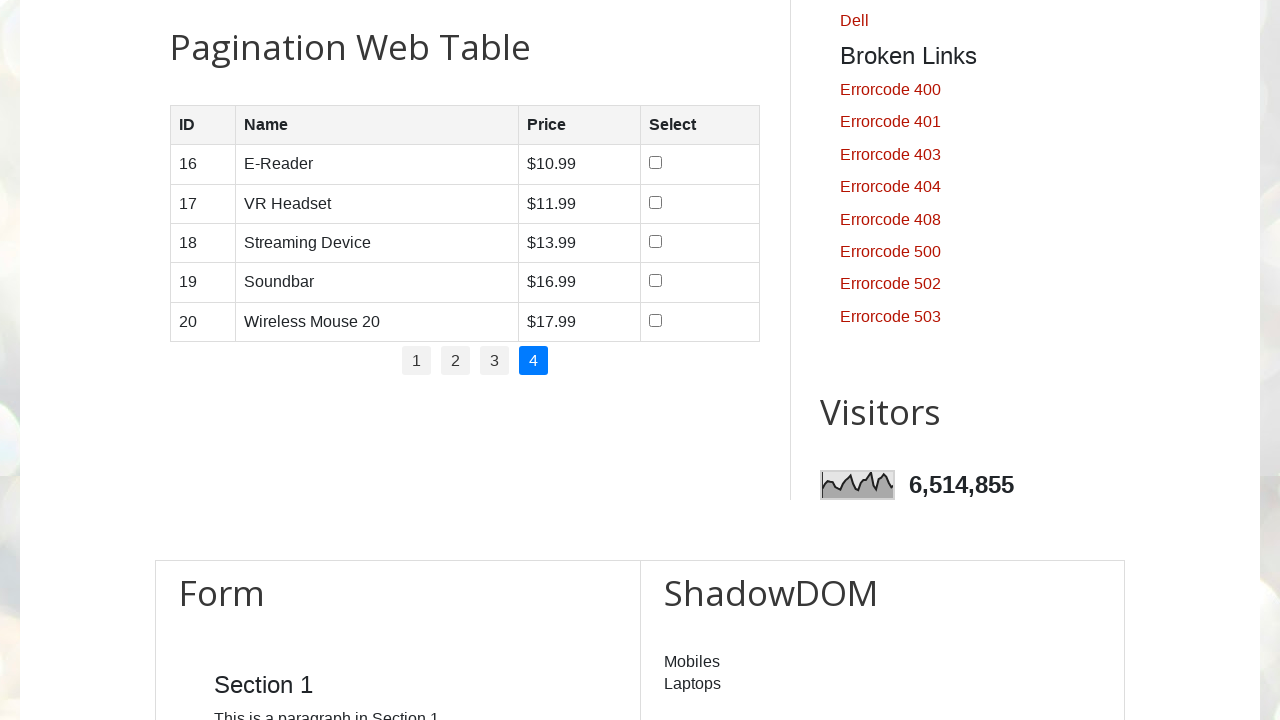

Verified product table loaded on page 4
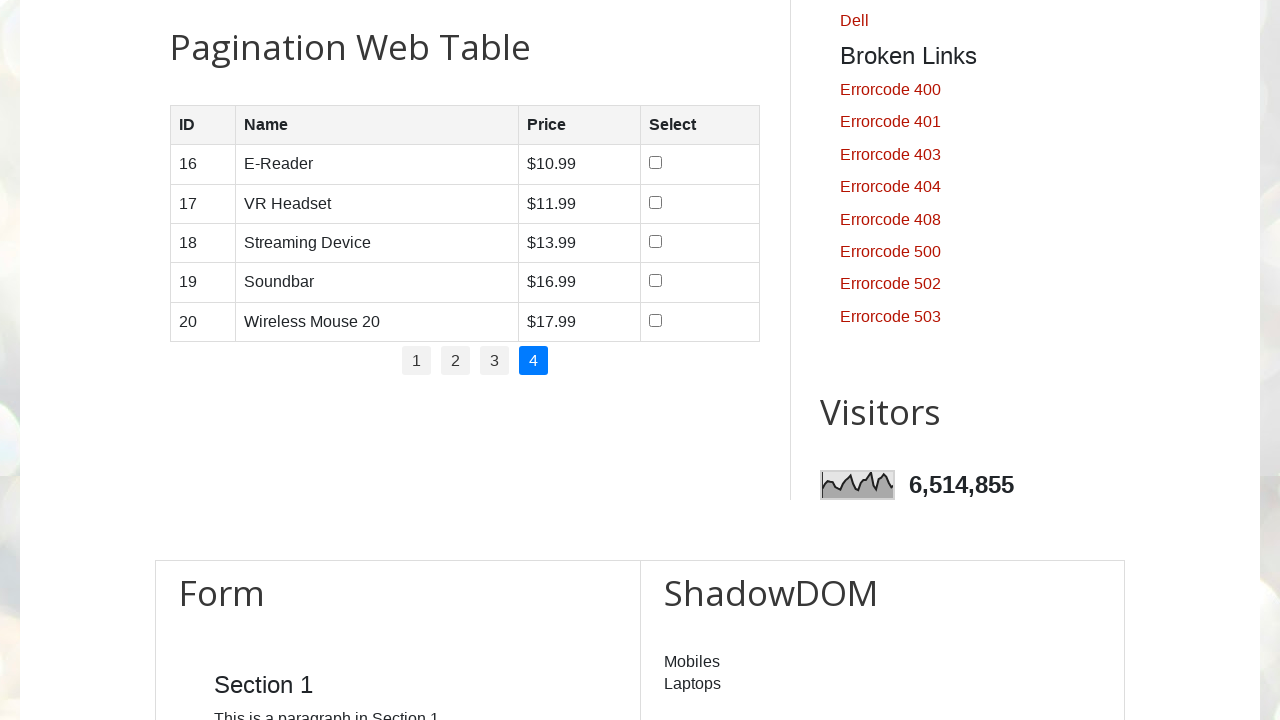

Verified table rows present on page 4
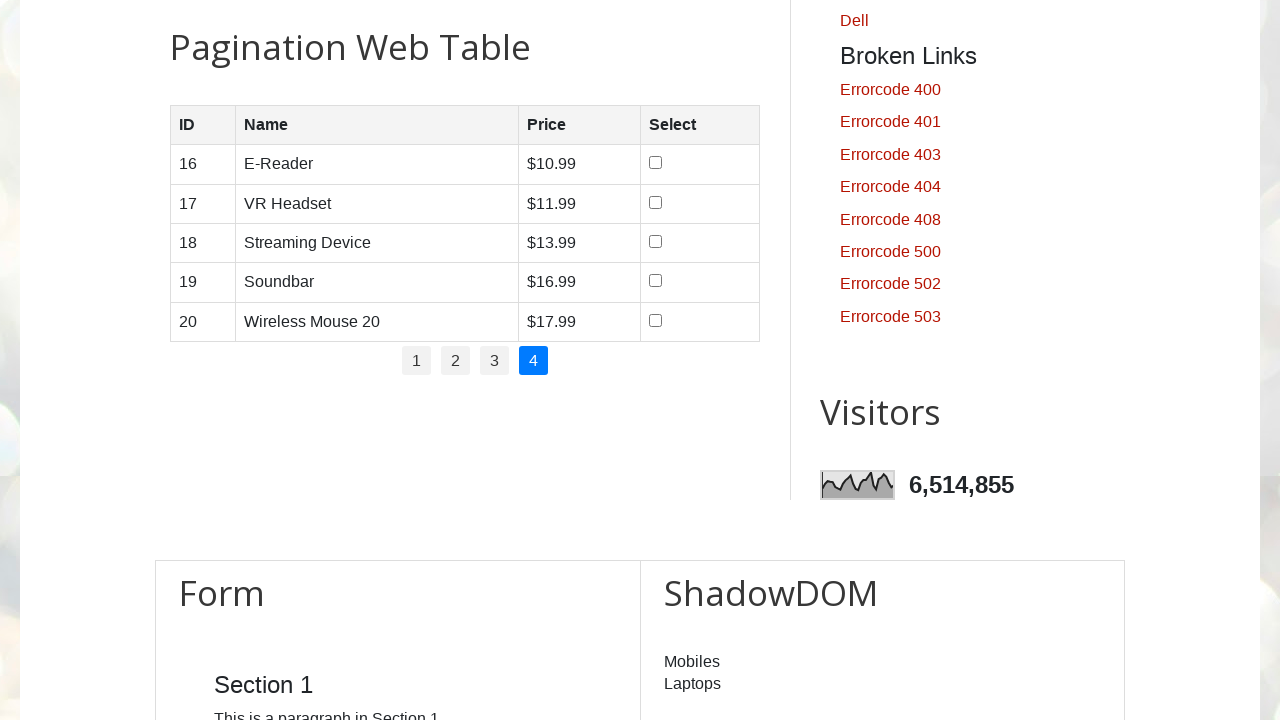

Verified table headers are visible
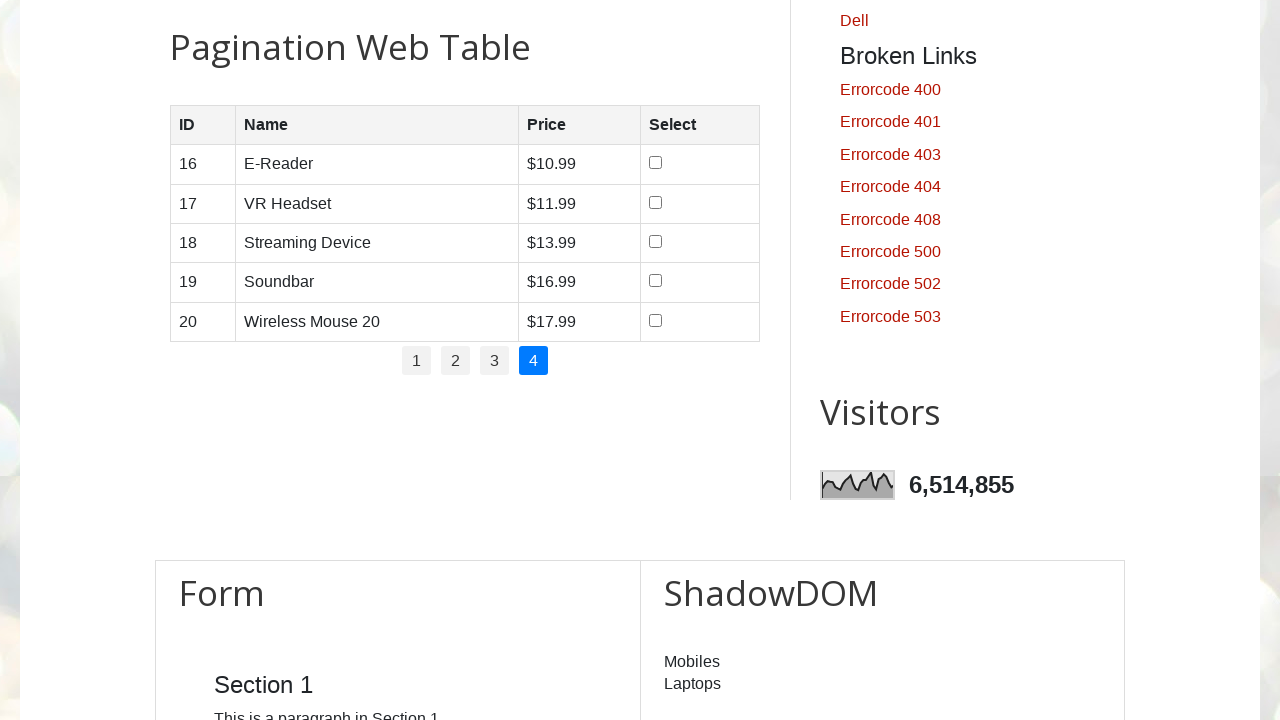

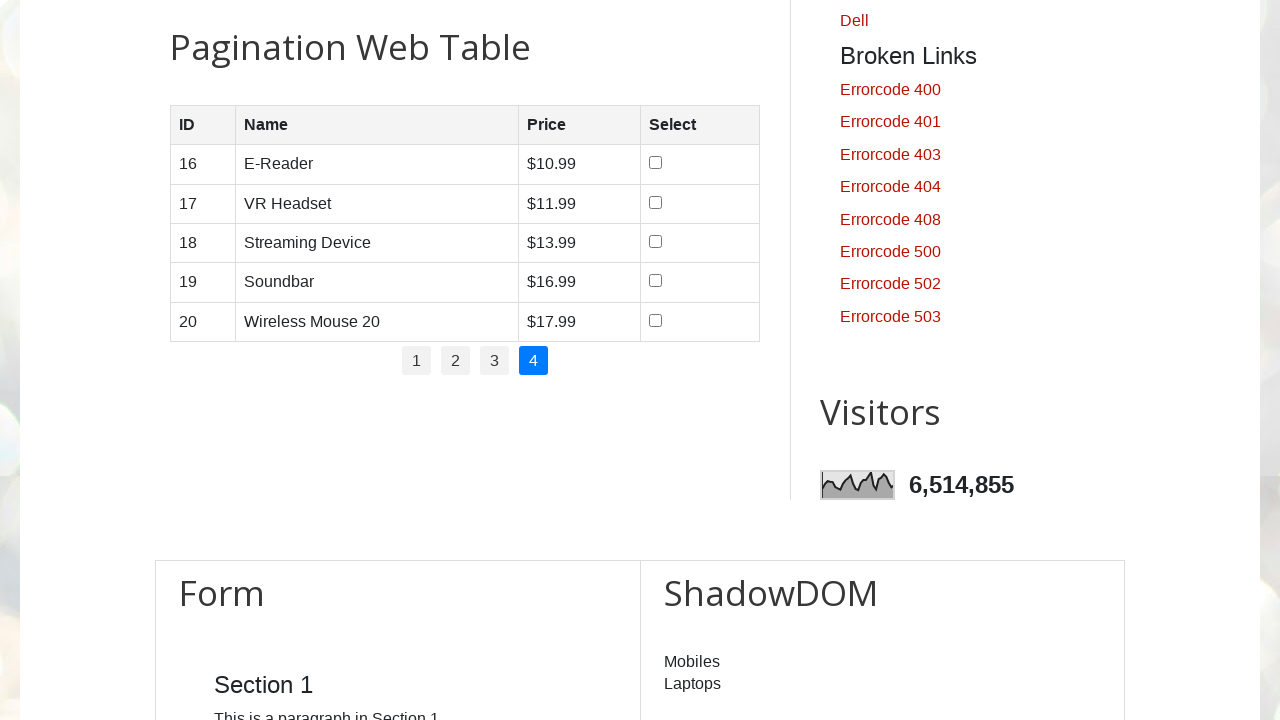